Tests various alert interactions including simple alerts, confirmation dialogs, and prompt alerts, followed by frame interaction testing

Starting URL: http://demo.automationtesting.in/Alerts.html

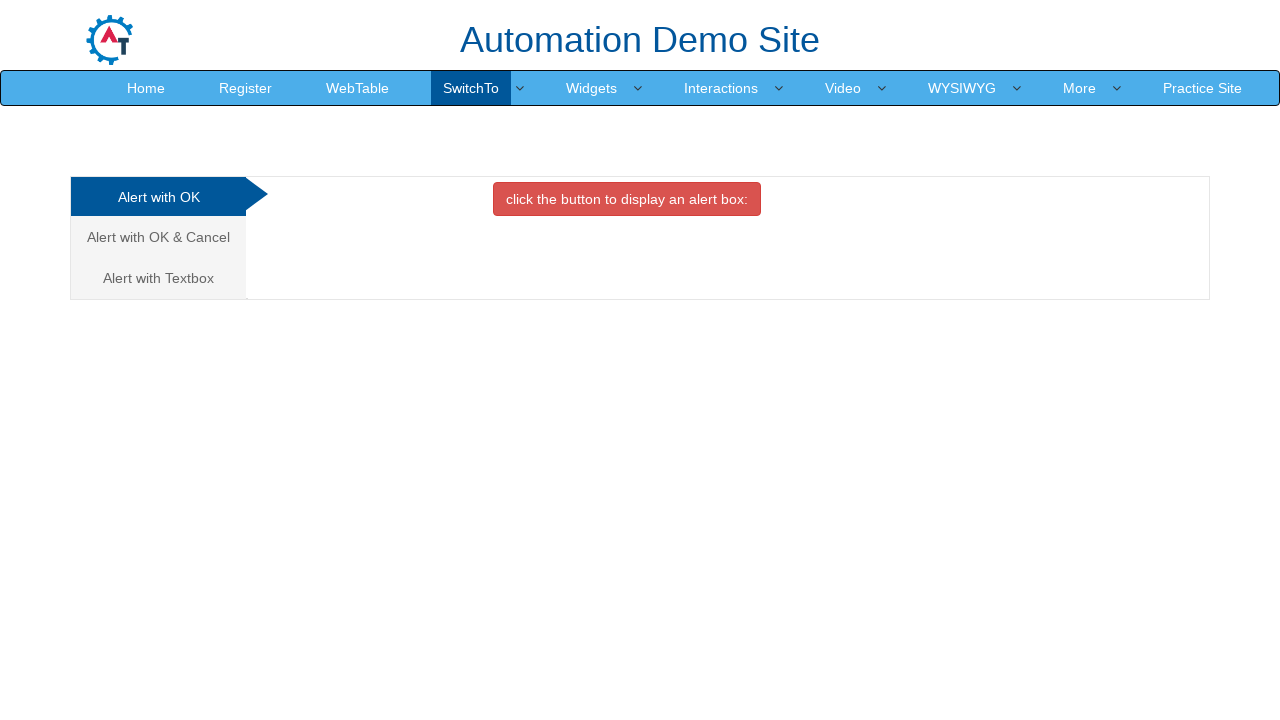

Clicked button to trigger simple alert at (627, 199) on xpath=//button[@class='btn btn-danger']
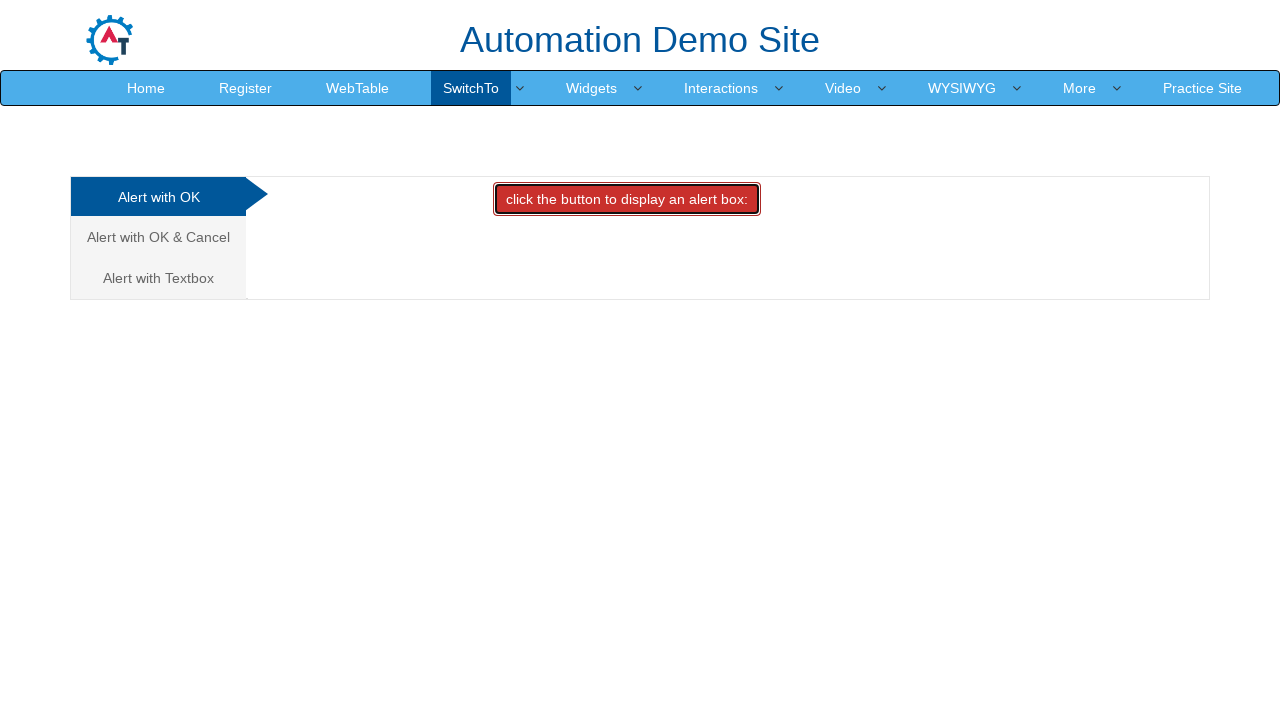

Set up dialog handler to accept alerts
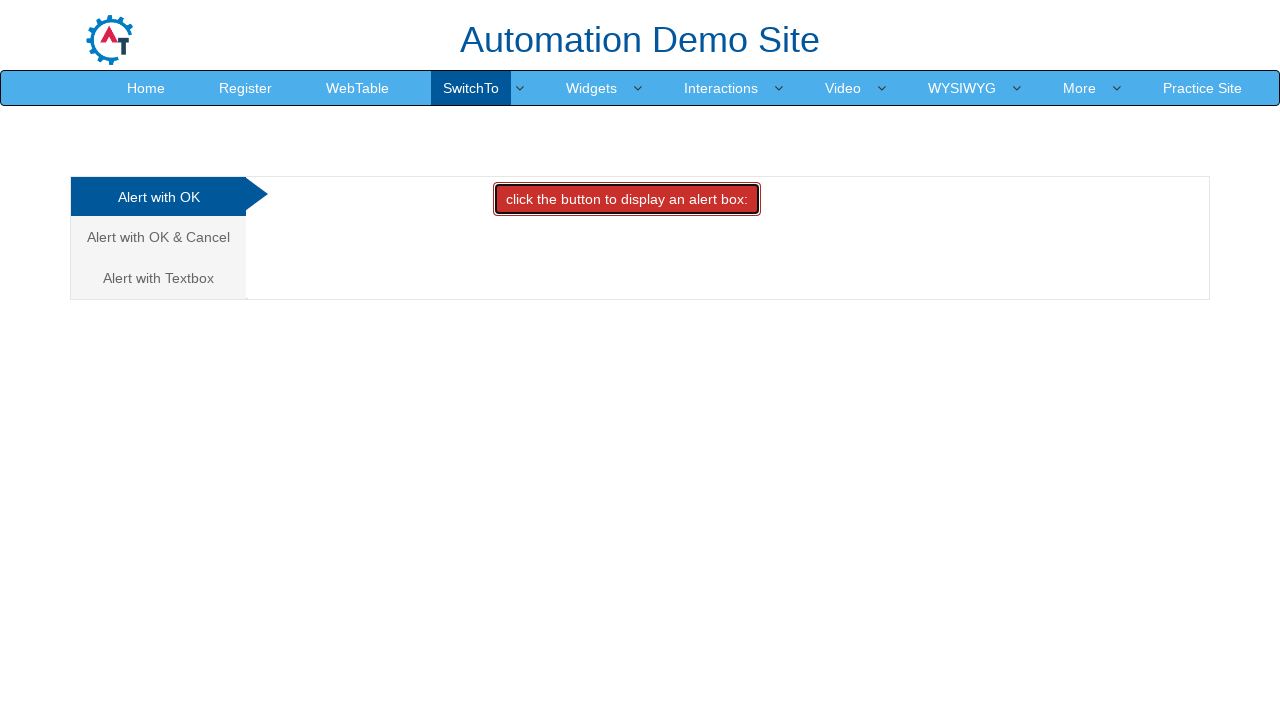

Navigated to Alert with OK & Cancel tab at (158, 237) on xpath=//a[contains(text(),'Alert with OK & Cancel')]
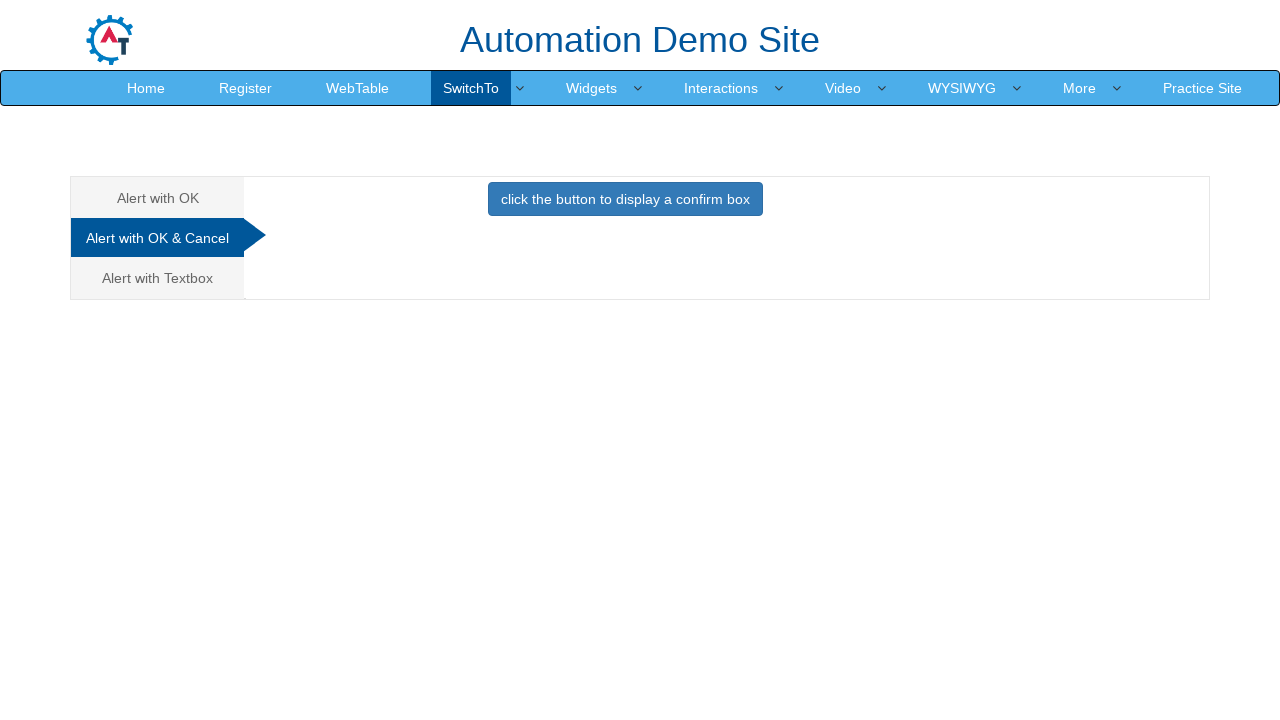

Clicked button to trigger confirmation alert at (625, 199) on xpath=//button[@class='btn btn-primary']
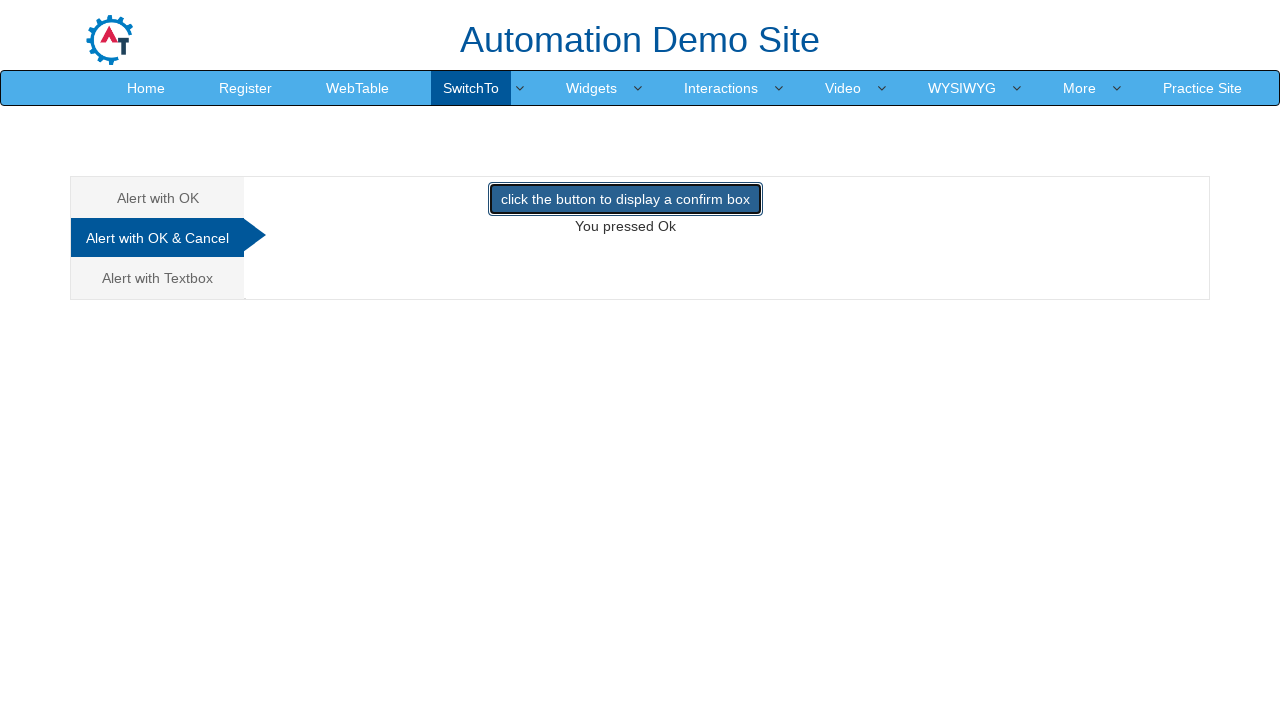

Set up dialog handler to dismiss confirmation alert
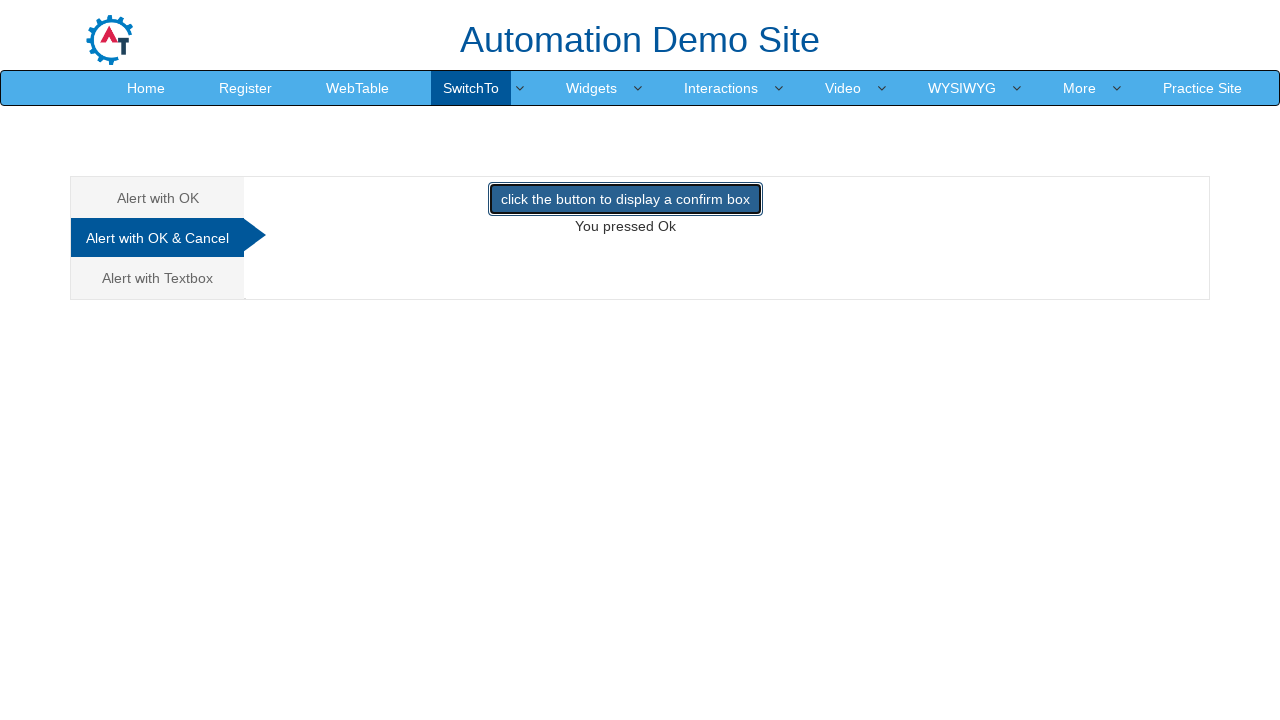

Navigated to Alert with Textbox tab at (158, 278) on xpath=//a[contains(text(),'Alert with Textbox')]
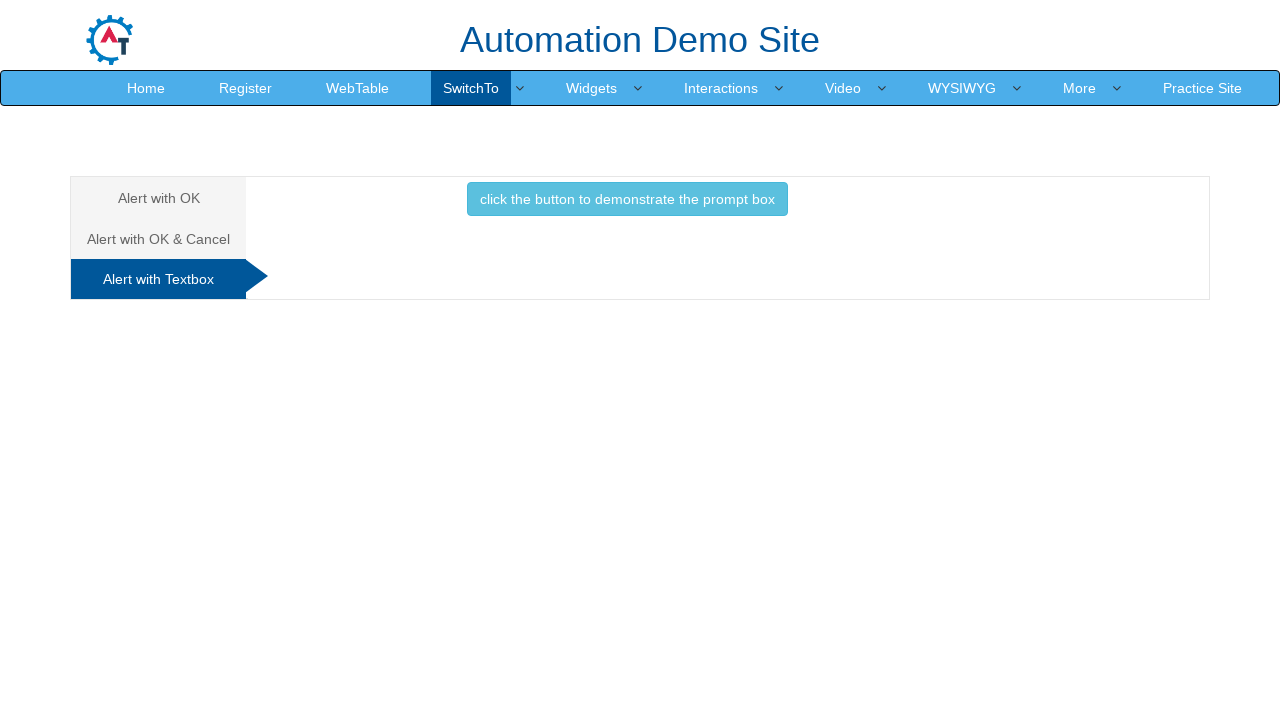

Clicked button to trigger prompt alert at (627, 199) on xpath=//button[@class='btn btn-info']
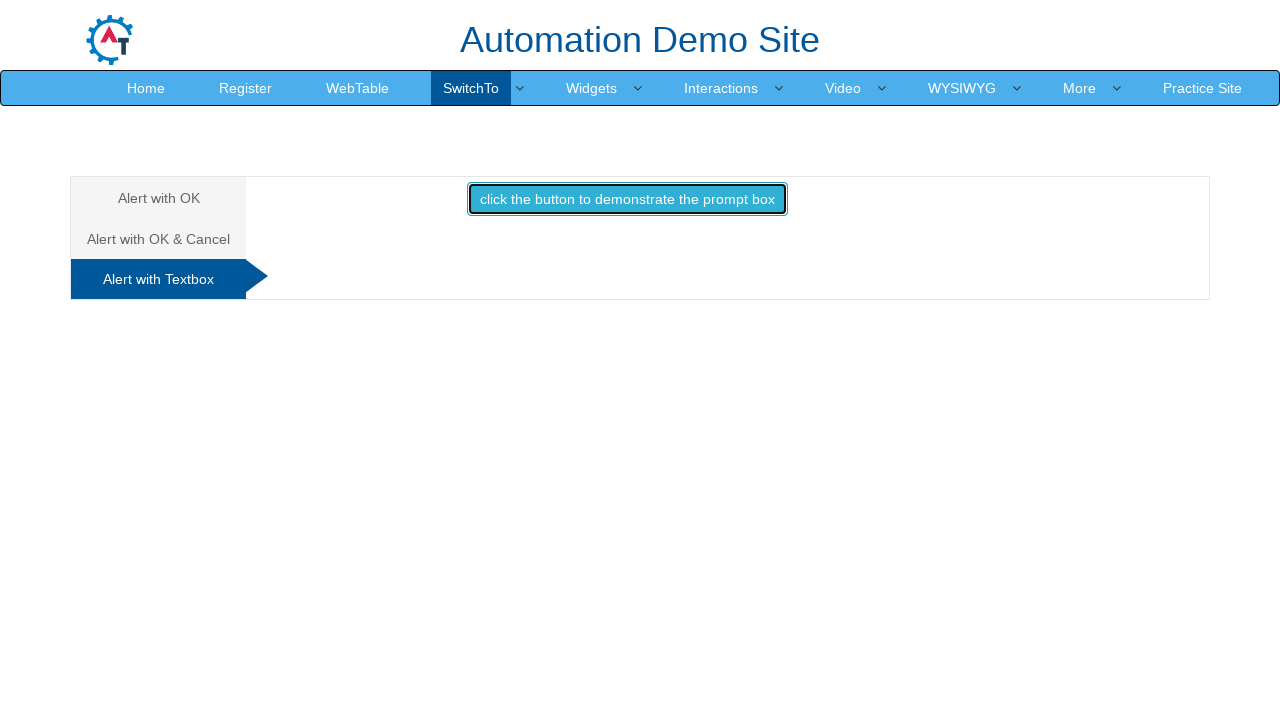

Set up dialog handler to accept prompt alert with text input
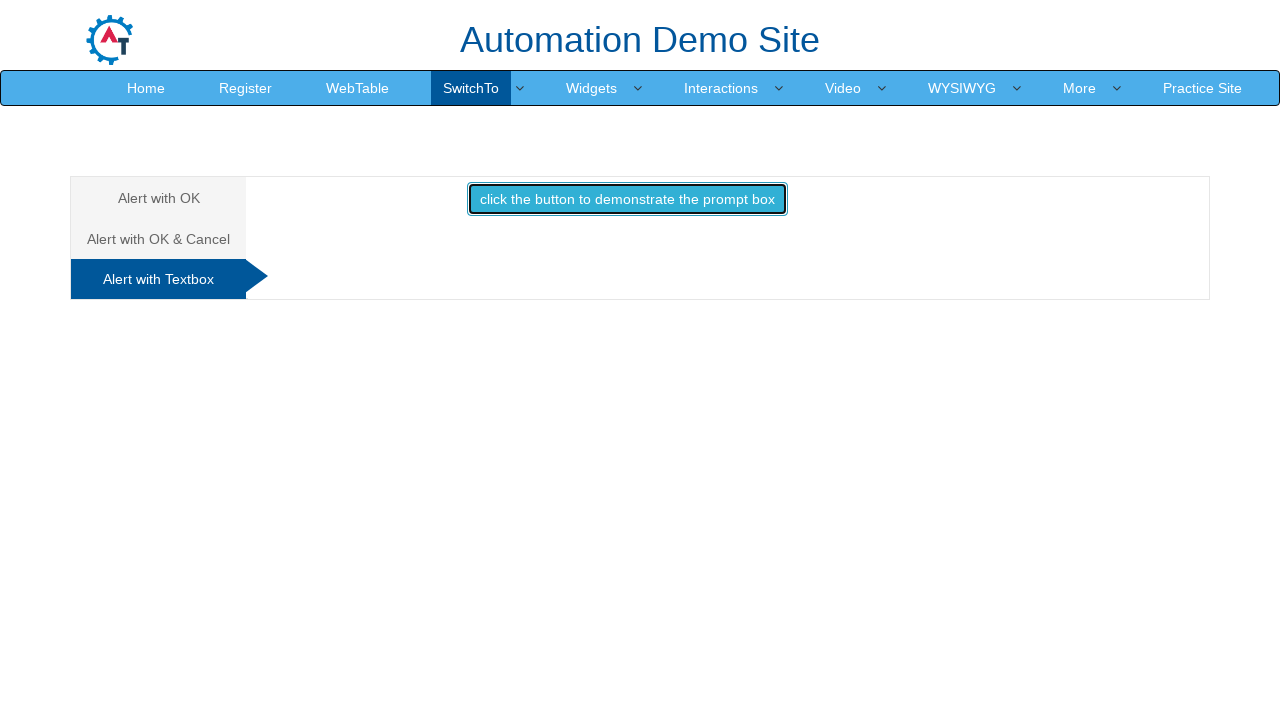

Navigated to Frames page
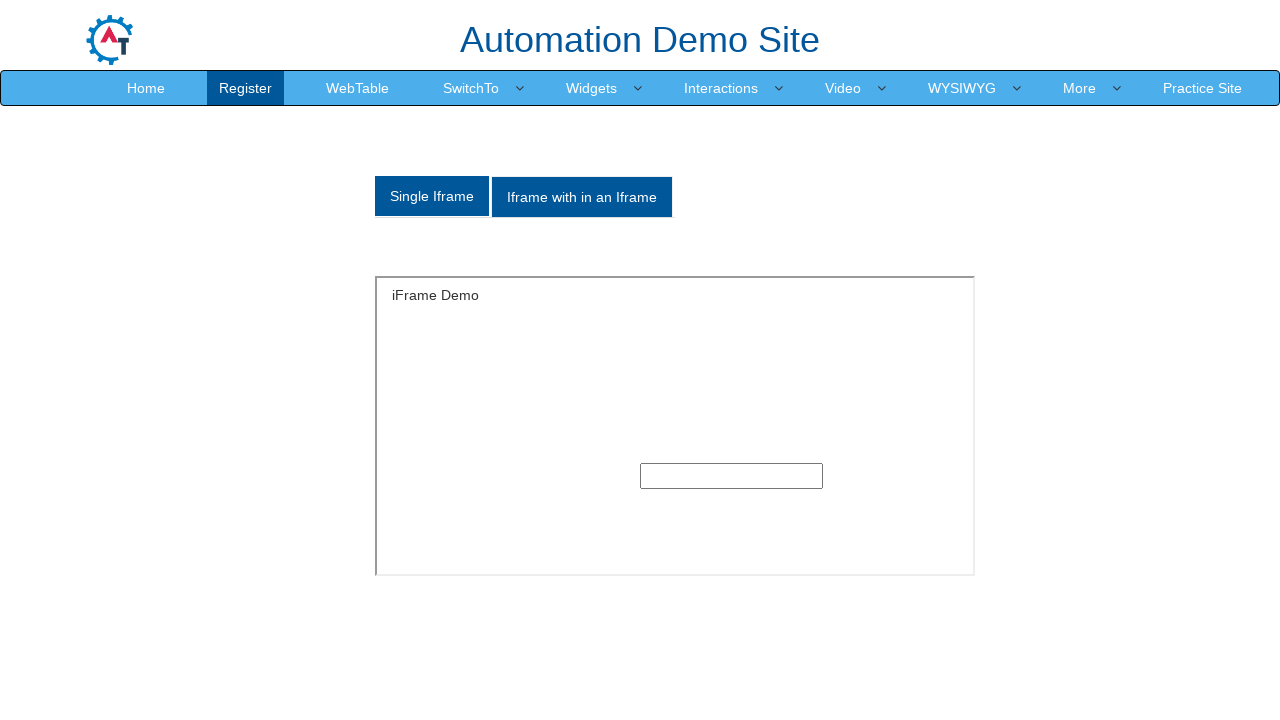

Filled iframe input field with 'Lankesh' on xpath=//iframe[@id='singleframe'] >> internal:control=enter-frame >> xpath=//div
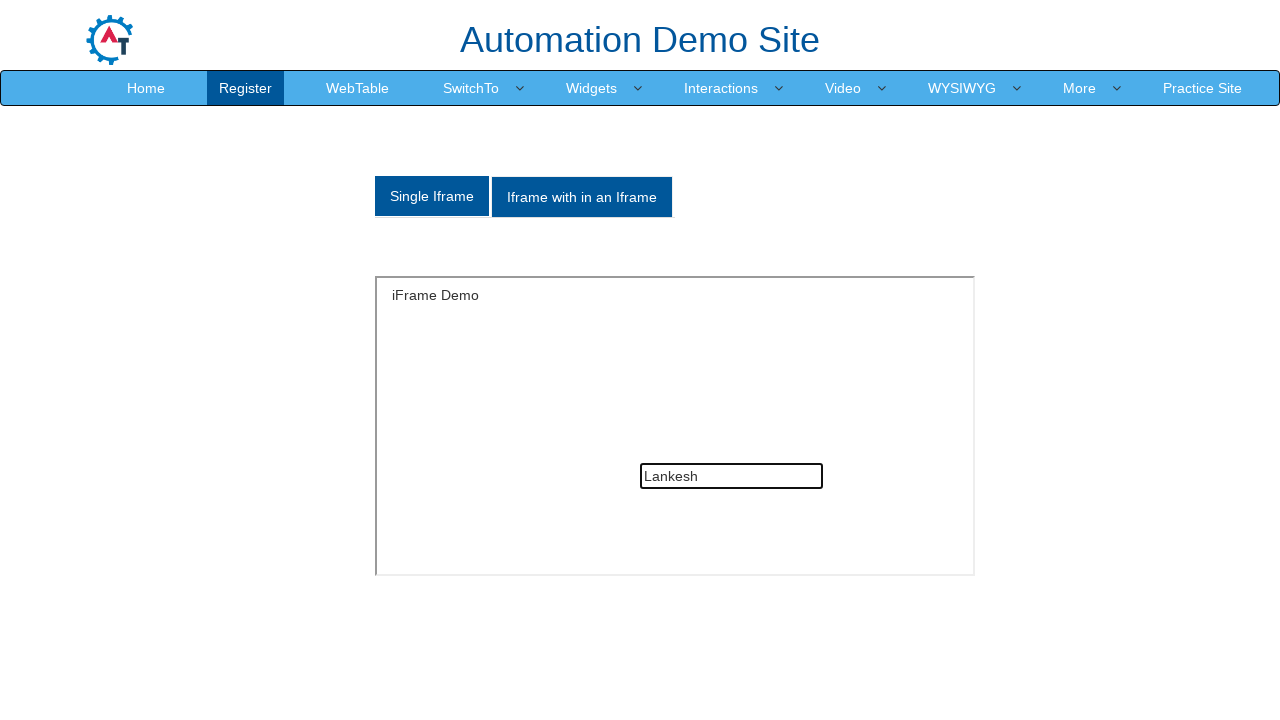

Clicked Interactions link in main frame at (721, 88) on a:has-text('Interactions')
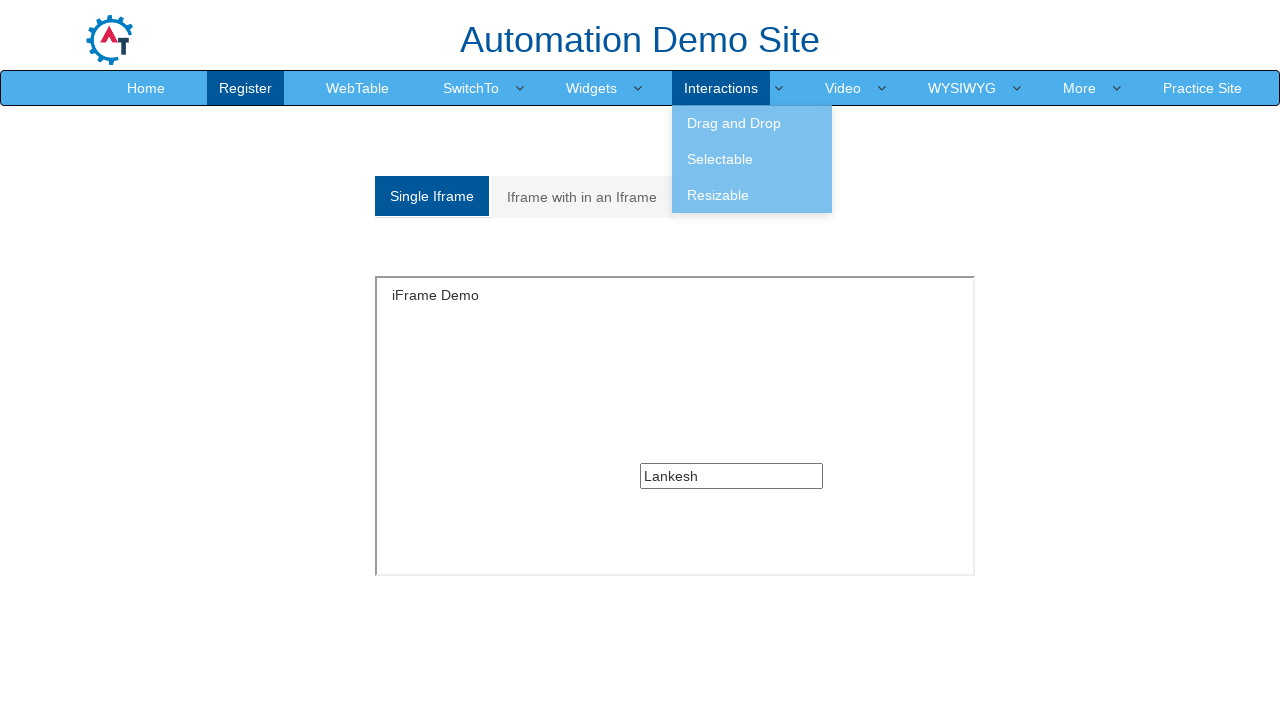

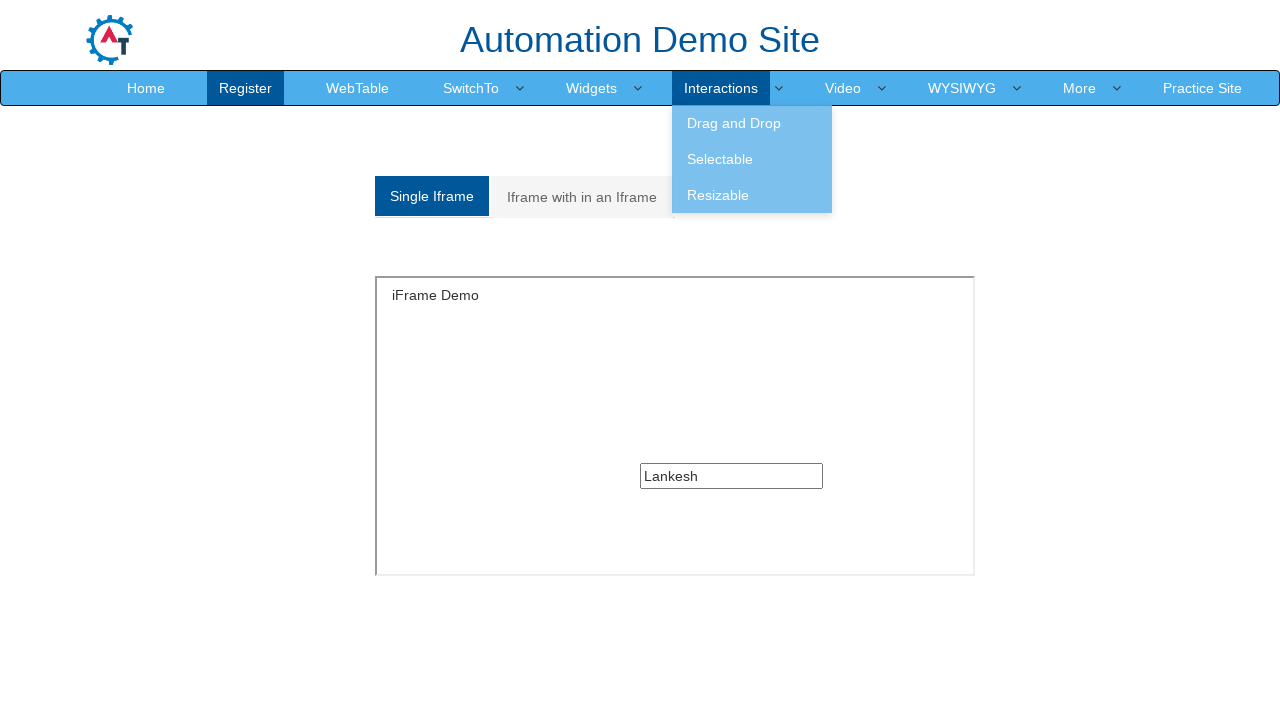